Navigates to the OrangeHRM demo login page and verifies it loads successfully

Starting URL: https://opensource-demo.orangehrmlive.com/web/index.php/auth/login

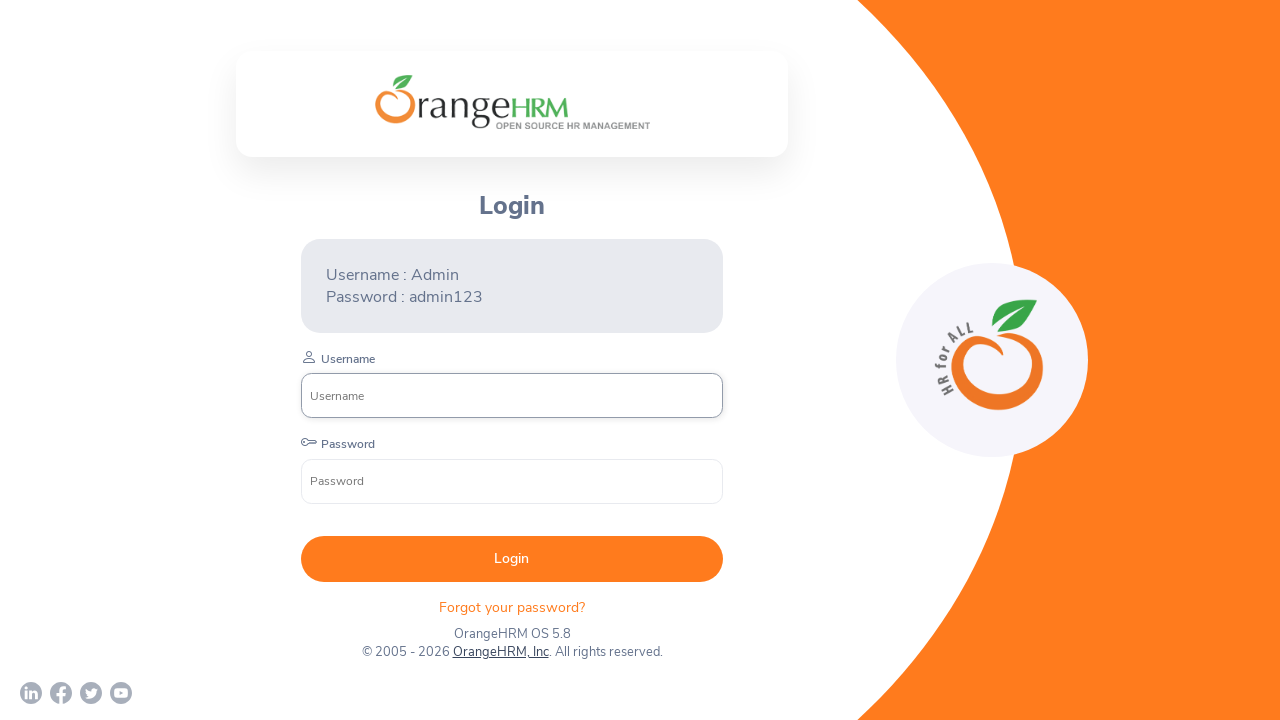

Navigated to OrangeHRM demo login page
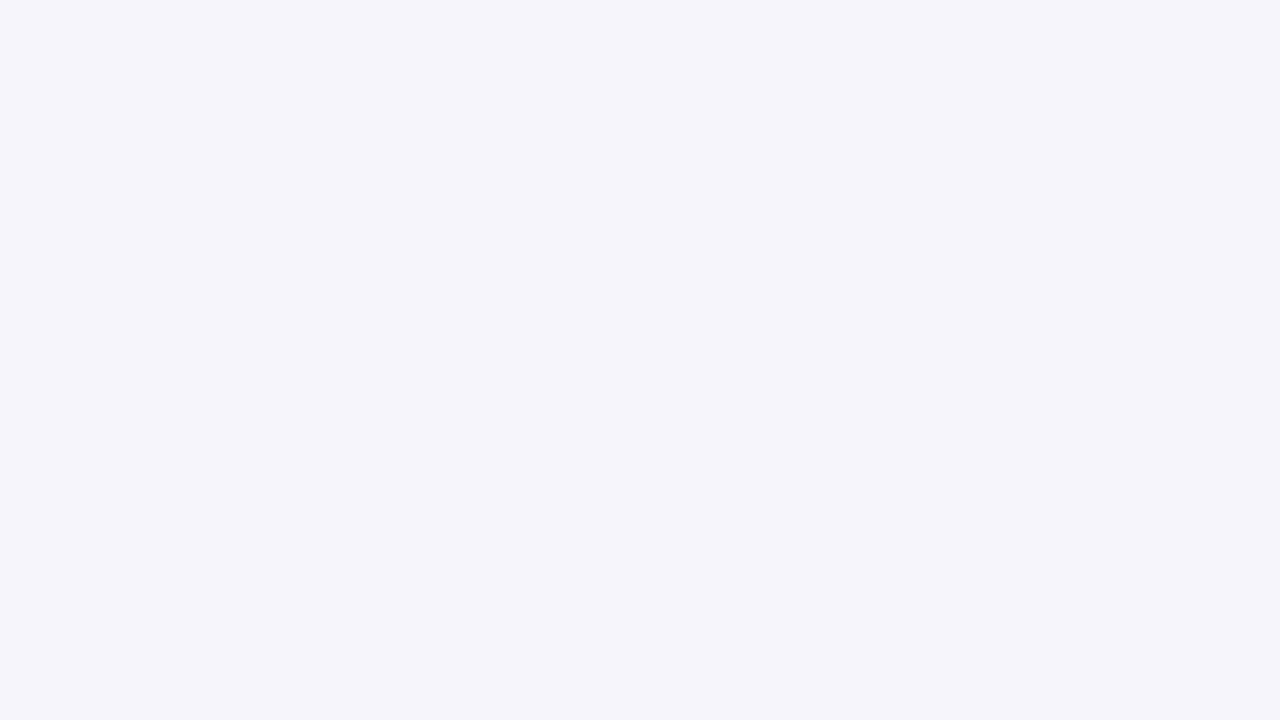

Login page loaded successfully with DOM content interactive
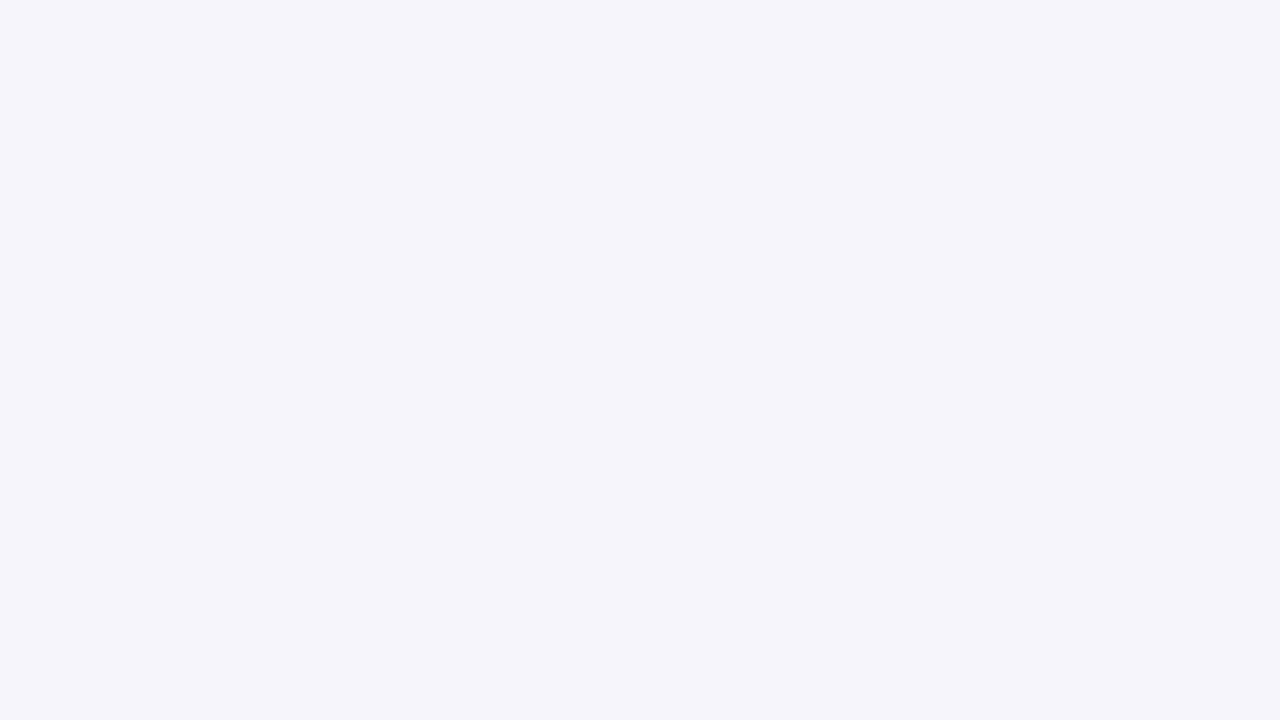

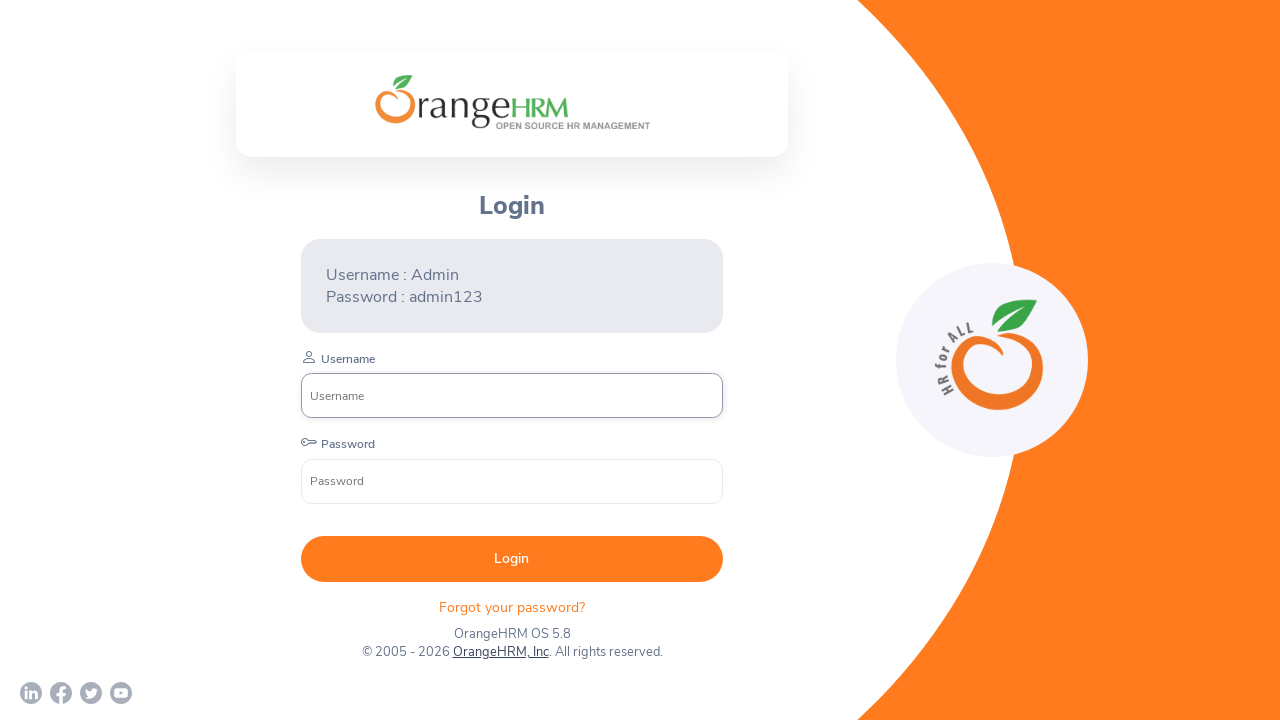